Tests right-click context menu functionality by right-clicking an element, hovering over the quit option, clicking it, and handling the alert dialog

Starting URL: http://swisnl.github.io/jQuery-contextMenu/demo.html

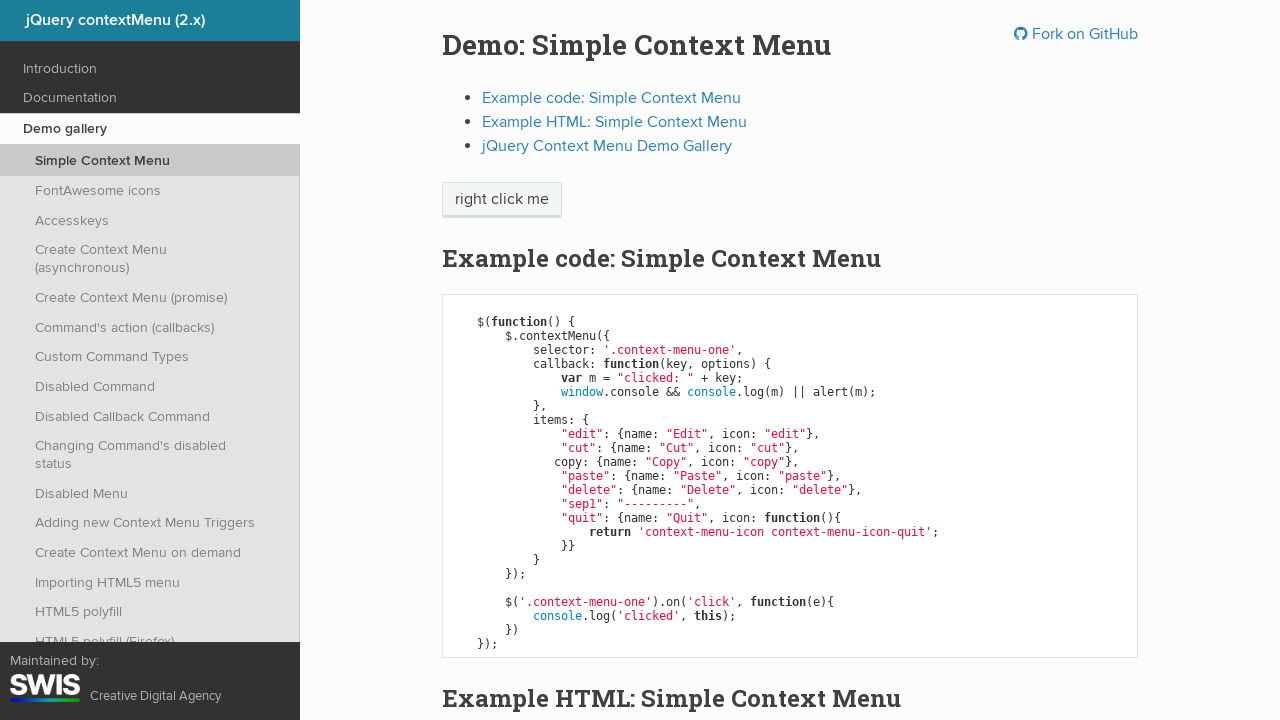

Right-clicked on 'right click me' element to open context menu at (502, 200) on //span[text()='right click me']
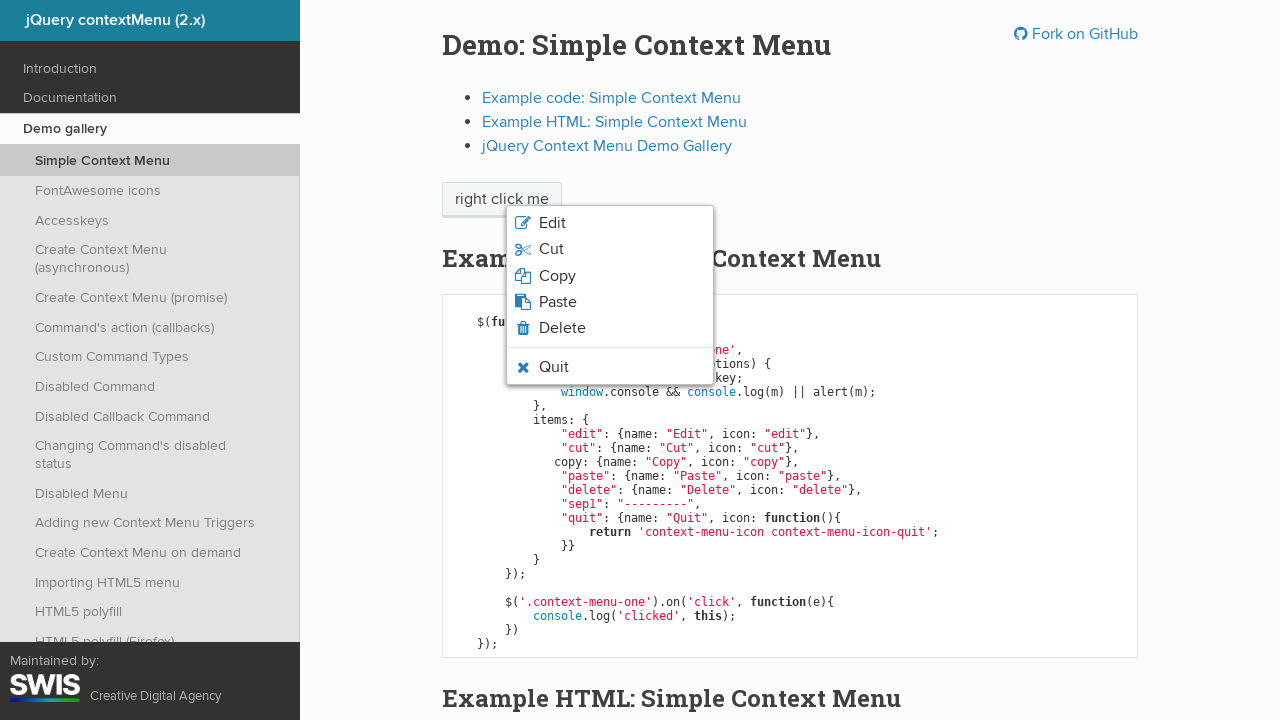

Context menu appeared with quit option visible
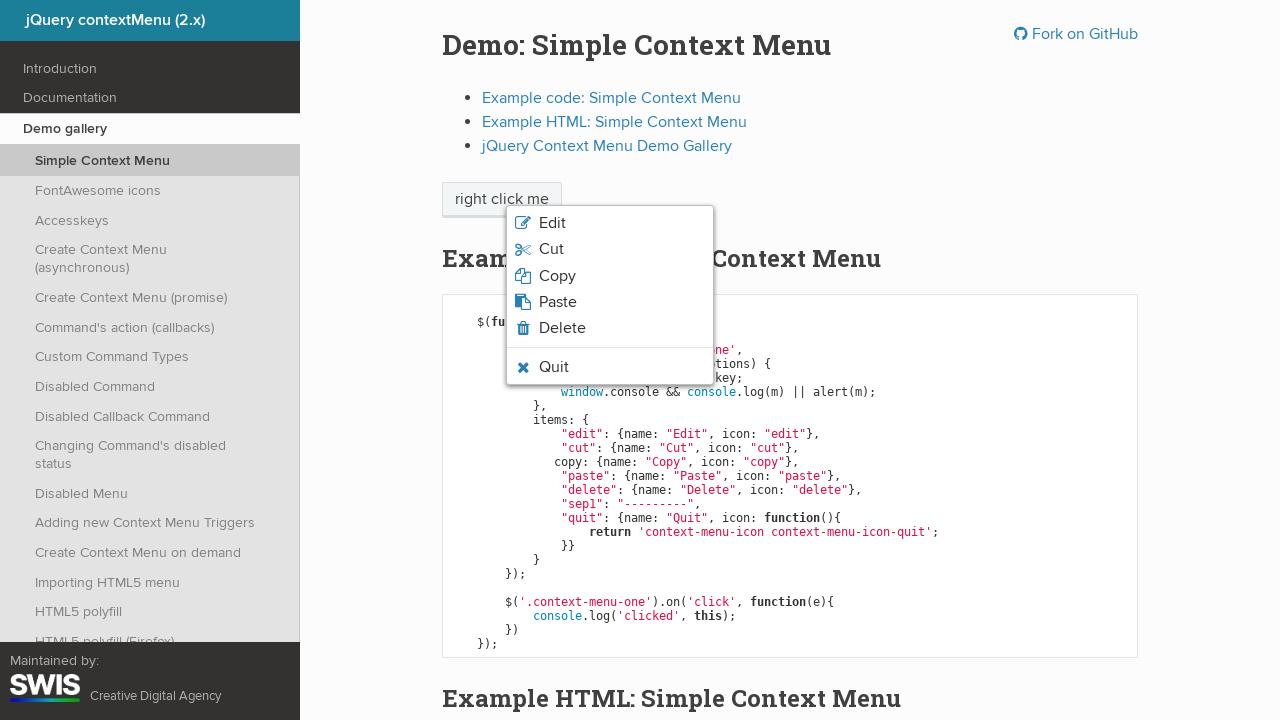

Hovered over the quit option in context menu at (610, 367) on li.context-menu-icon-quit
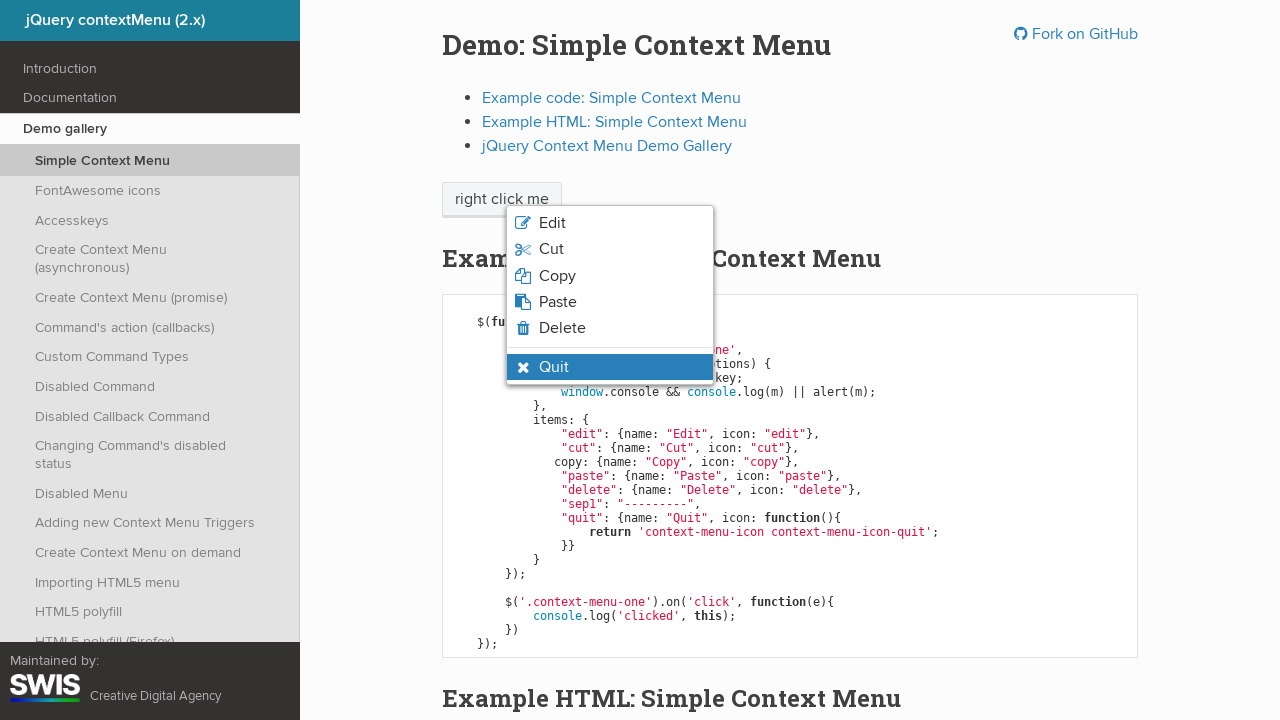

Quit option is now in hover state and visible
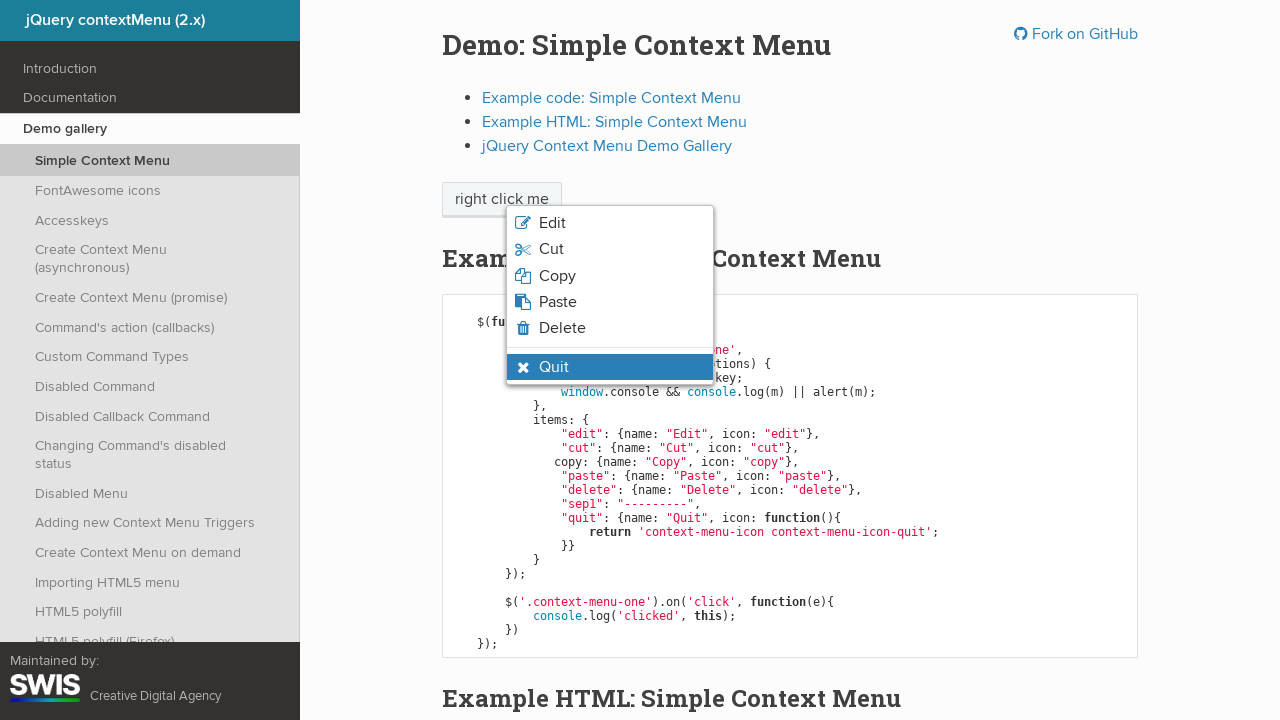

Clicked the quit option in context menu at (610, 367) on li.context-menu-icon-quit
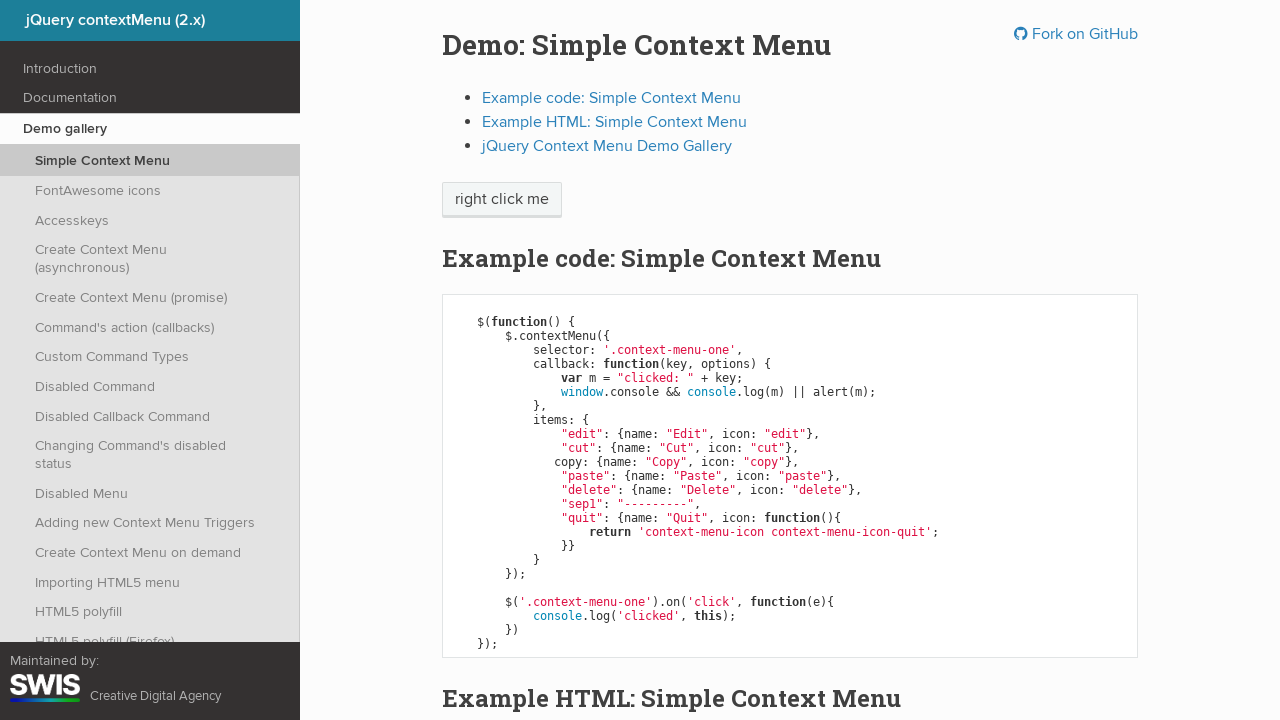

Alert dialog handler registered and accepted
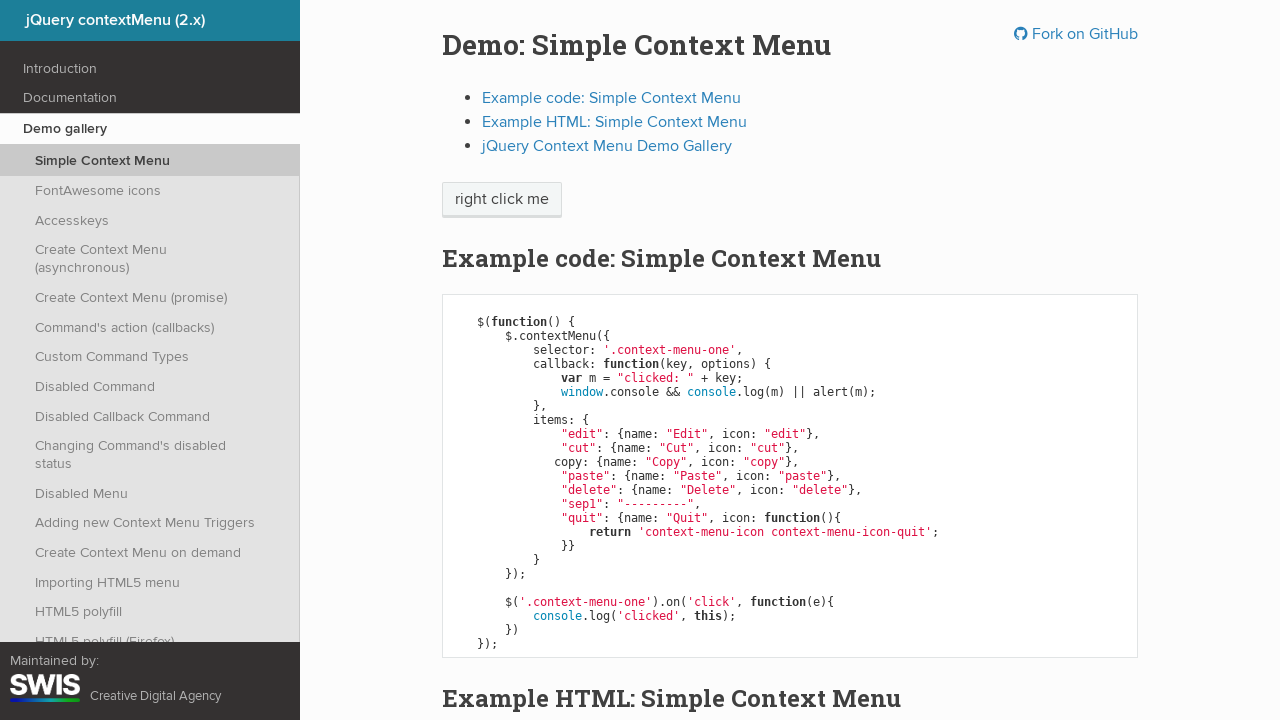

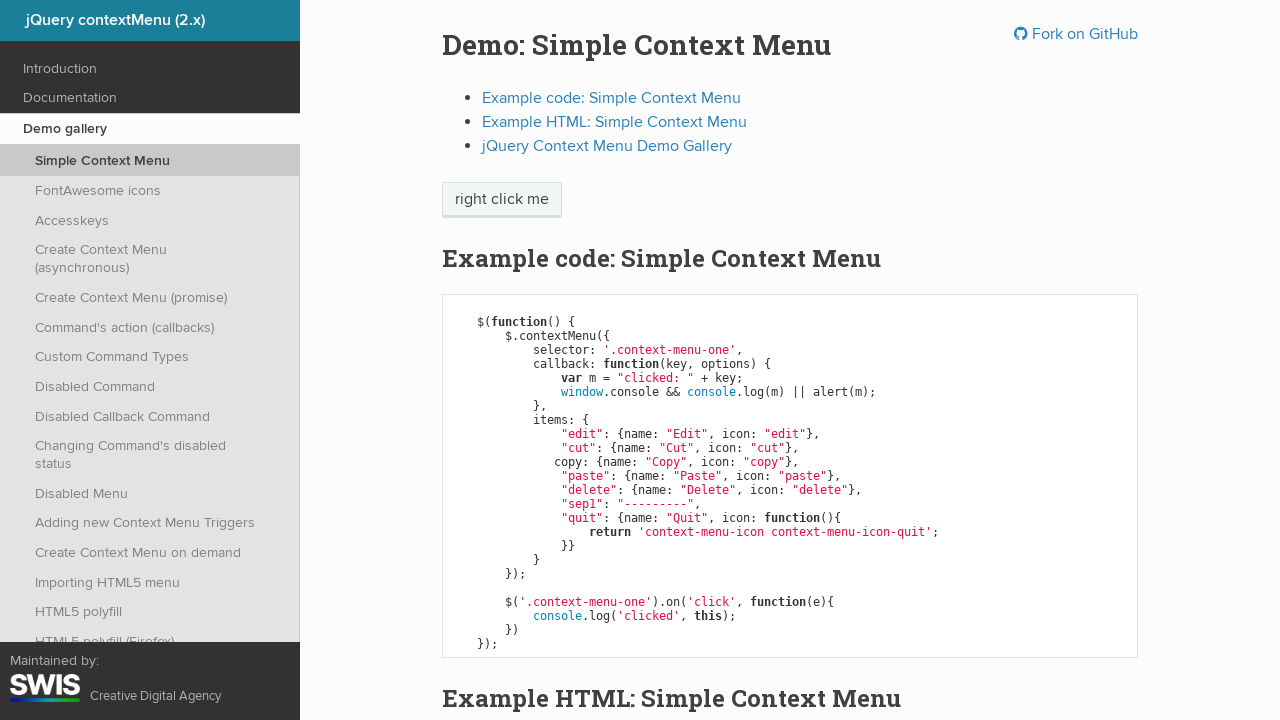